Tests name field validation by filling the form and checking name length requirements

Starting URL: https://ritwickdey.github.io/sample-login-signup-form/#/signup

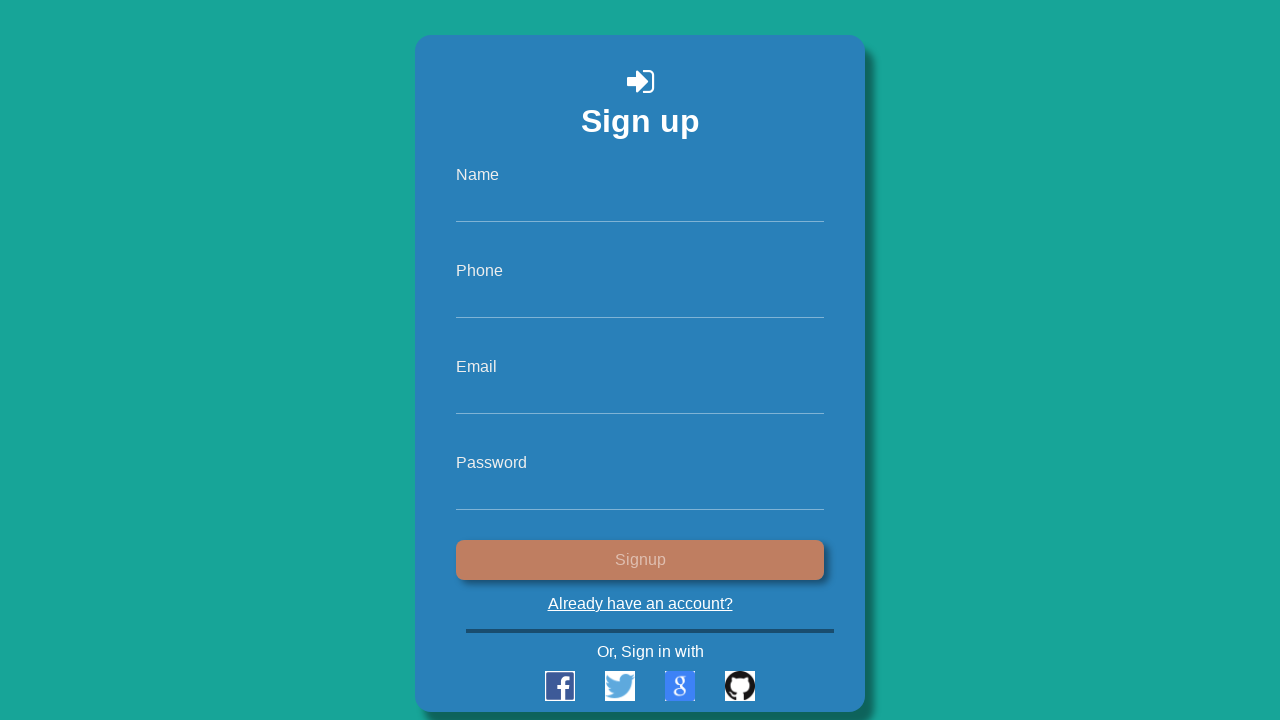

Filled name field with 'Laura' on #name
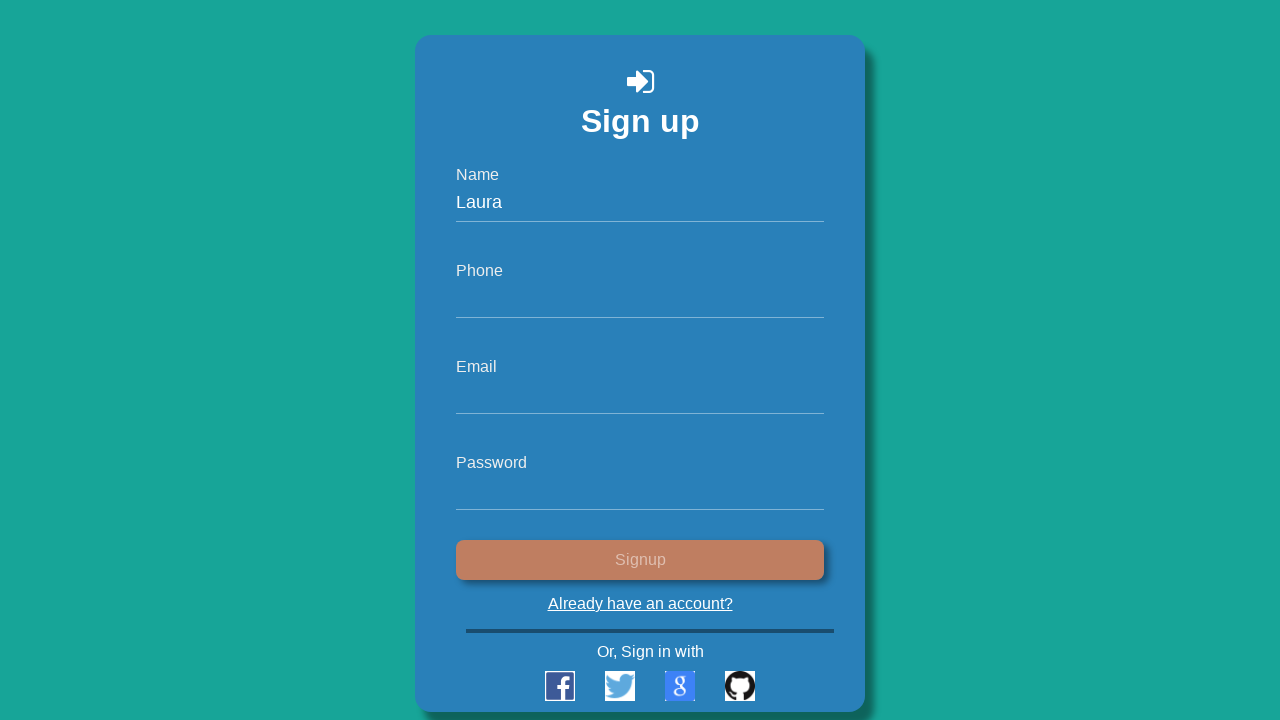

Filled phone field with '6871579434' on #phone
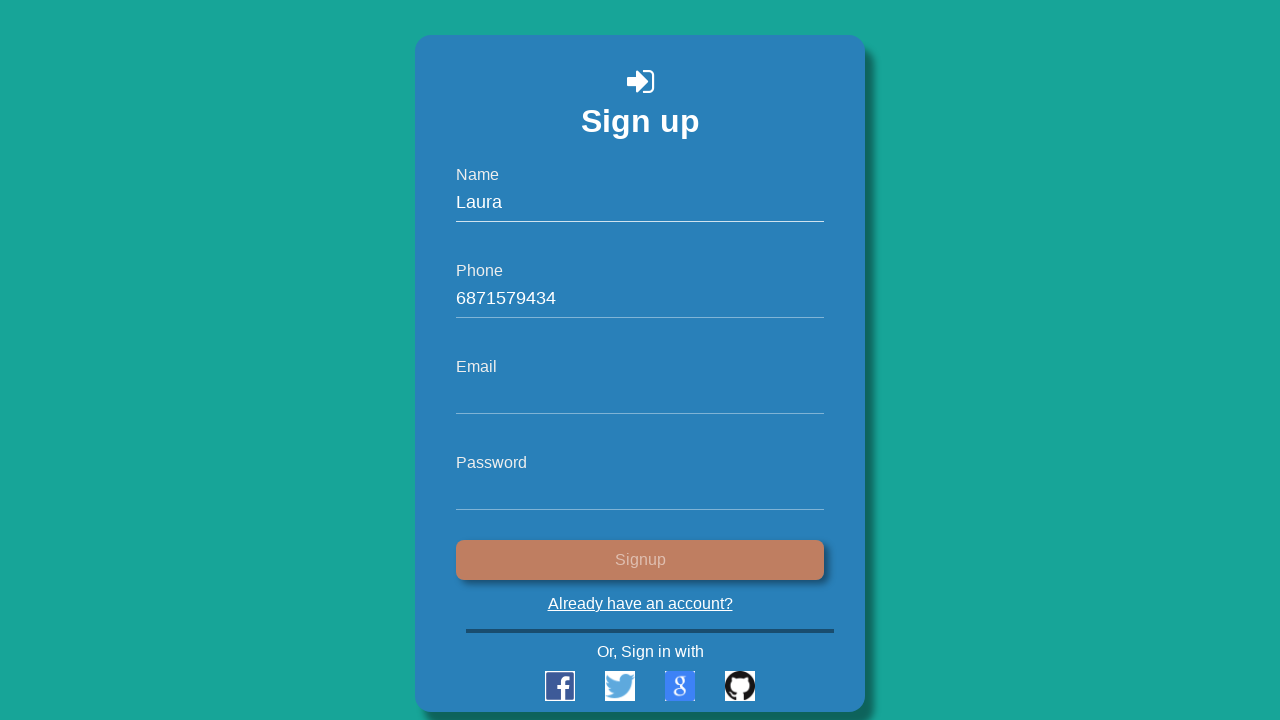

Filled email field with 'laurafregoso3@gmail.com' on #email
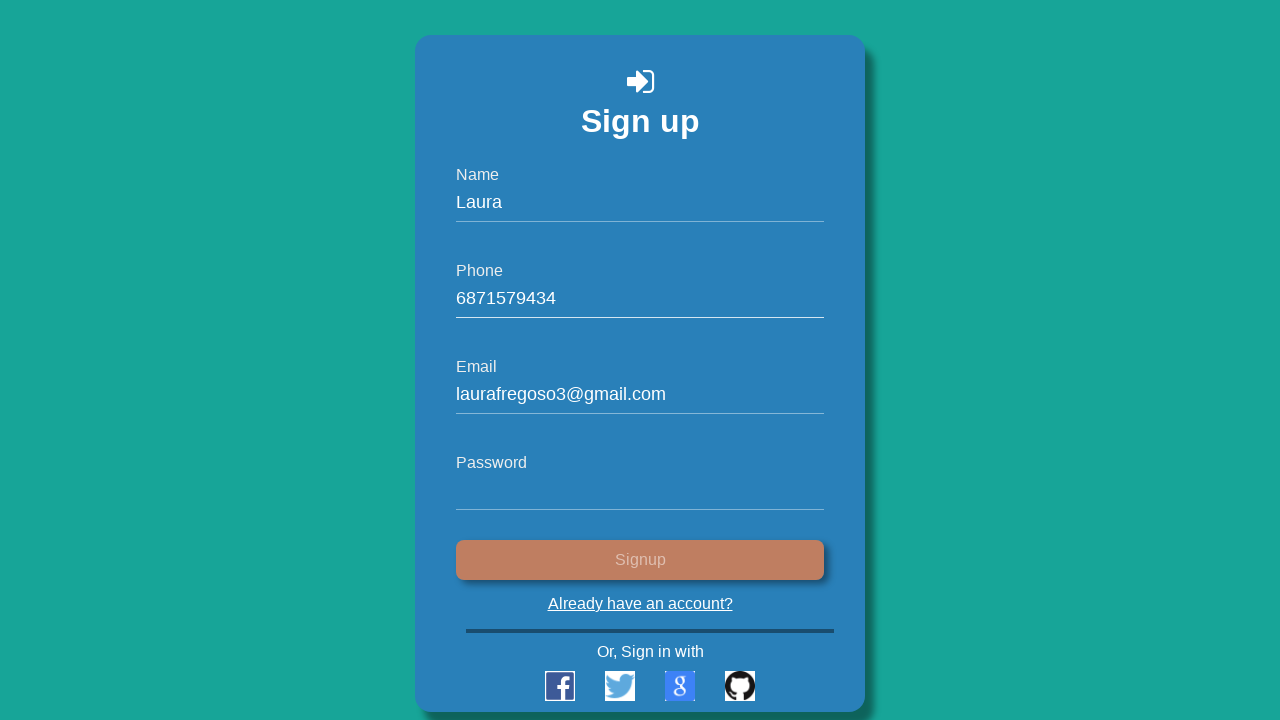

Filled password field with '12345' on #password
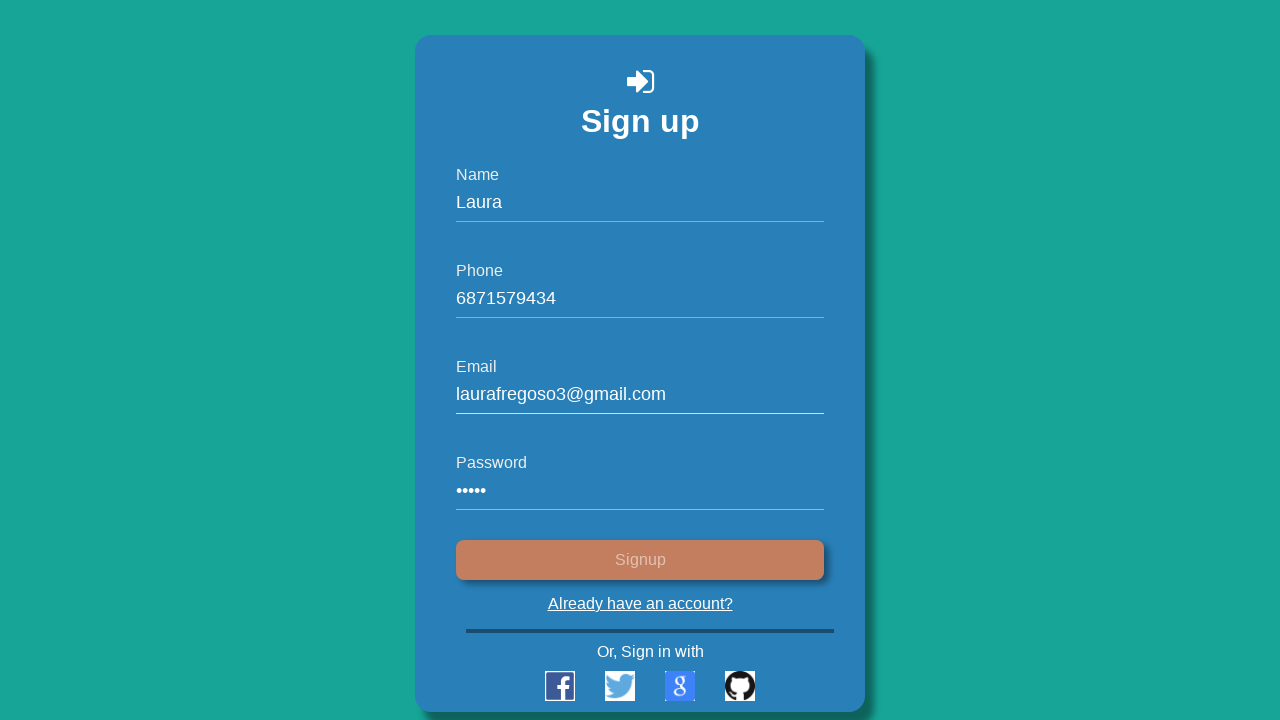

Retrieved name field value: 'Laura'
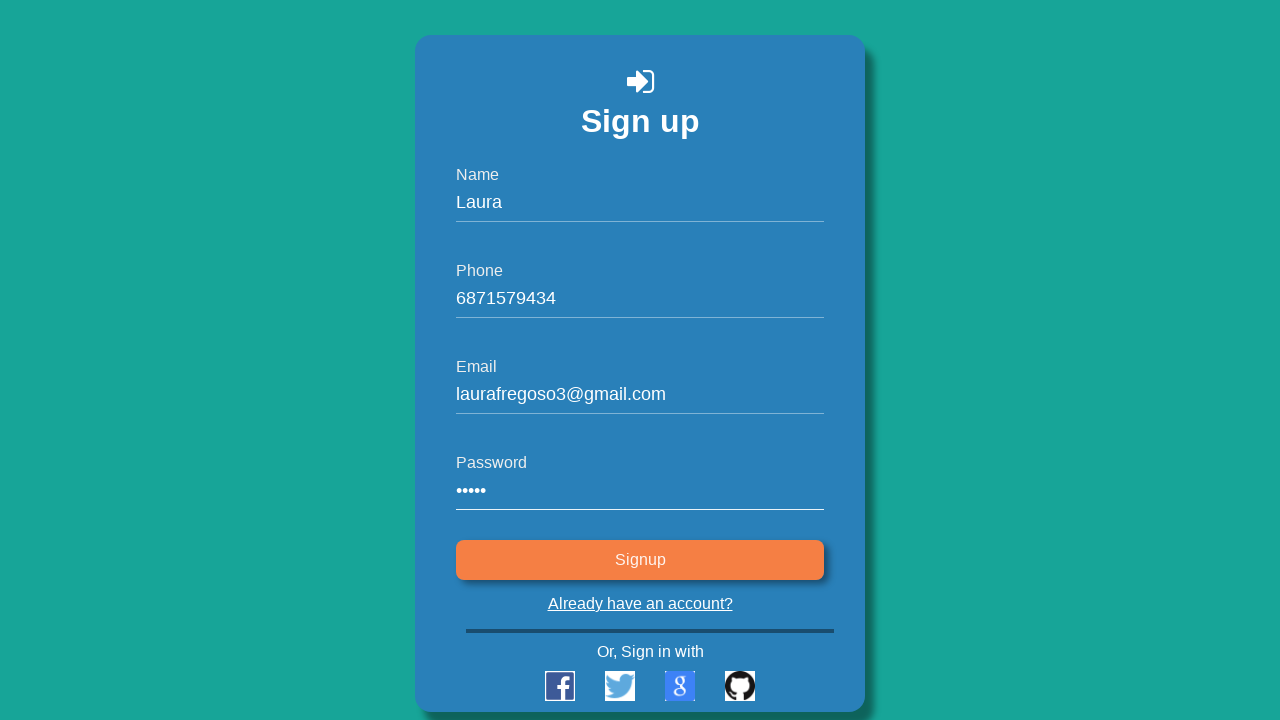

Verified name field length is >= 3 characters (length: 5)
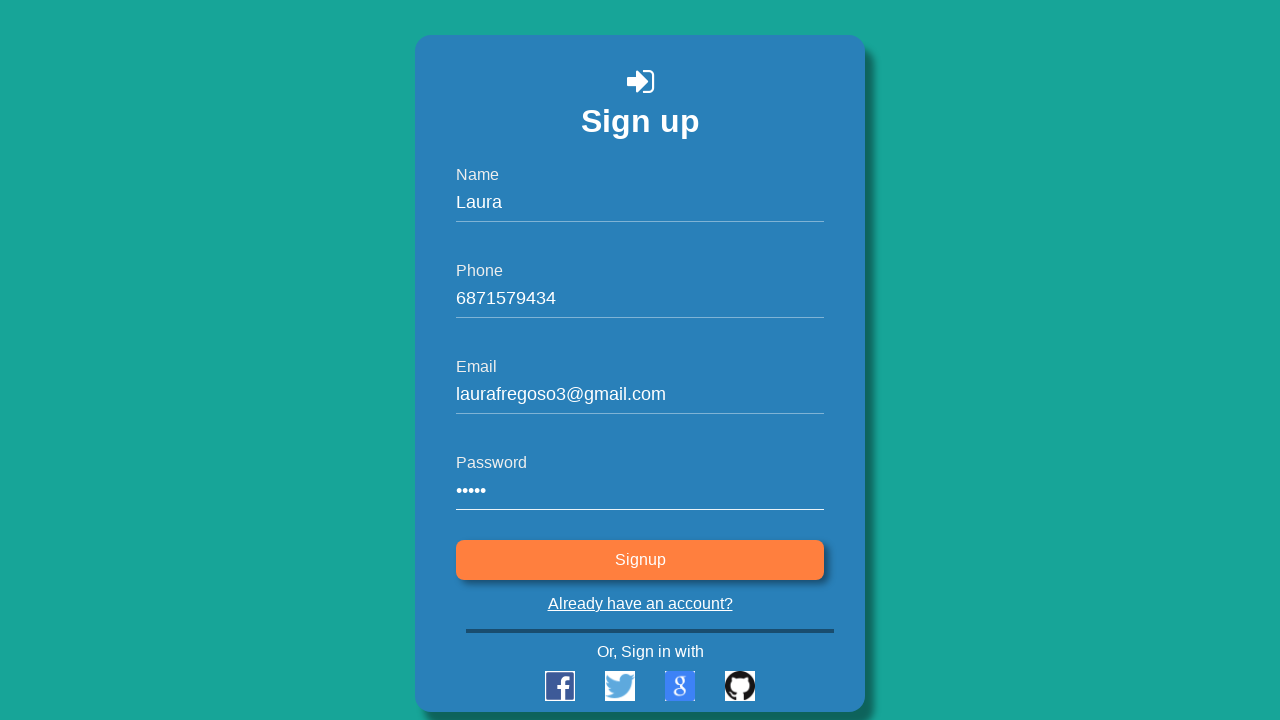

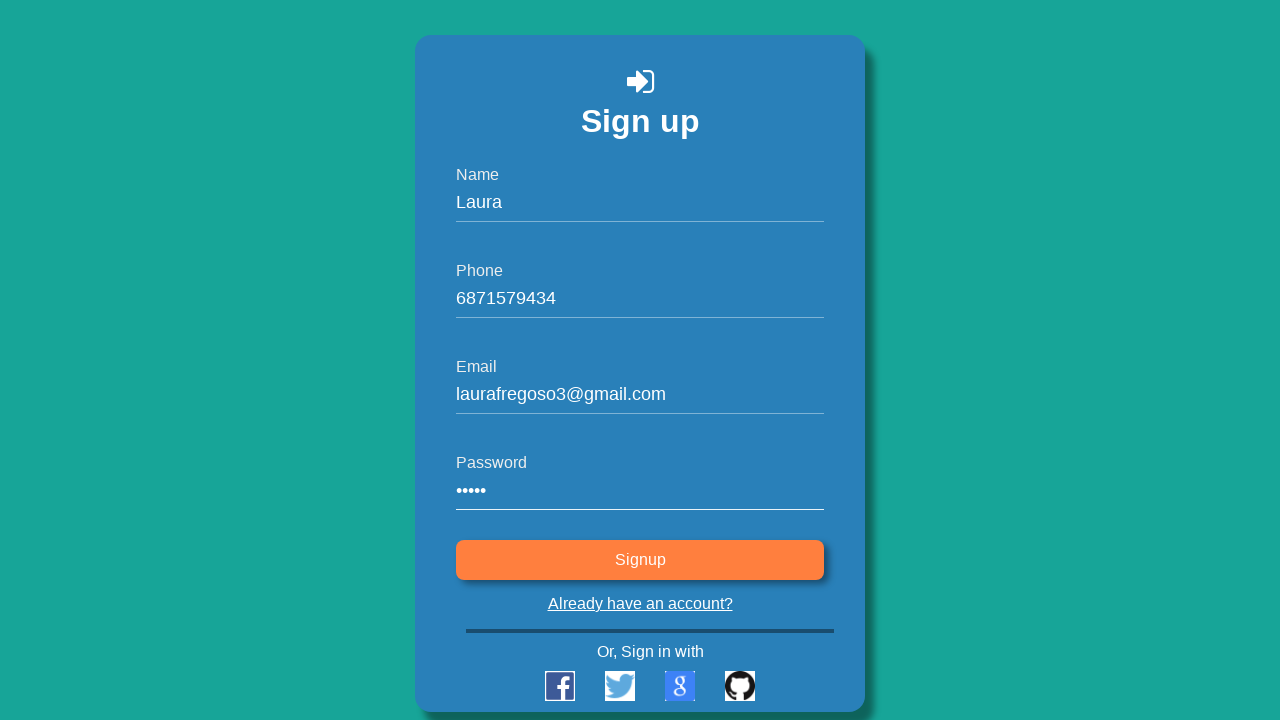